Tests breadcrumb navigation by clicking on the breadcrumb link and verifying the page heading is present.

Starting URL: https://demo.betterdocs.co/docs/troubleshooting-sleek-layout-responsiveness-issues/

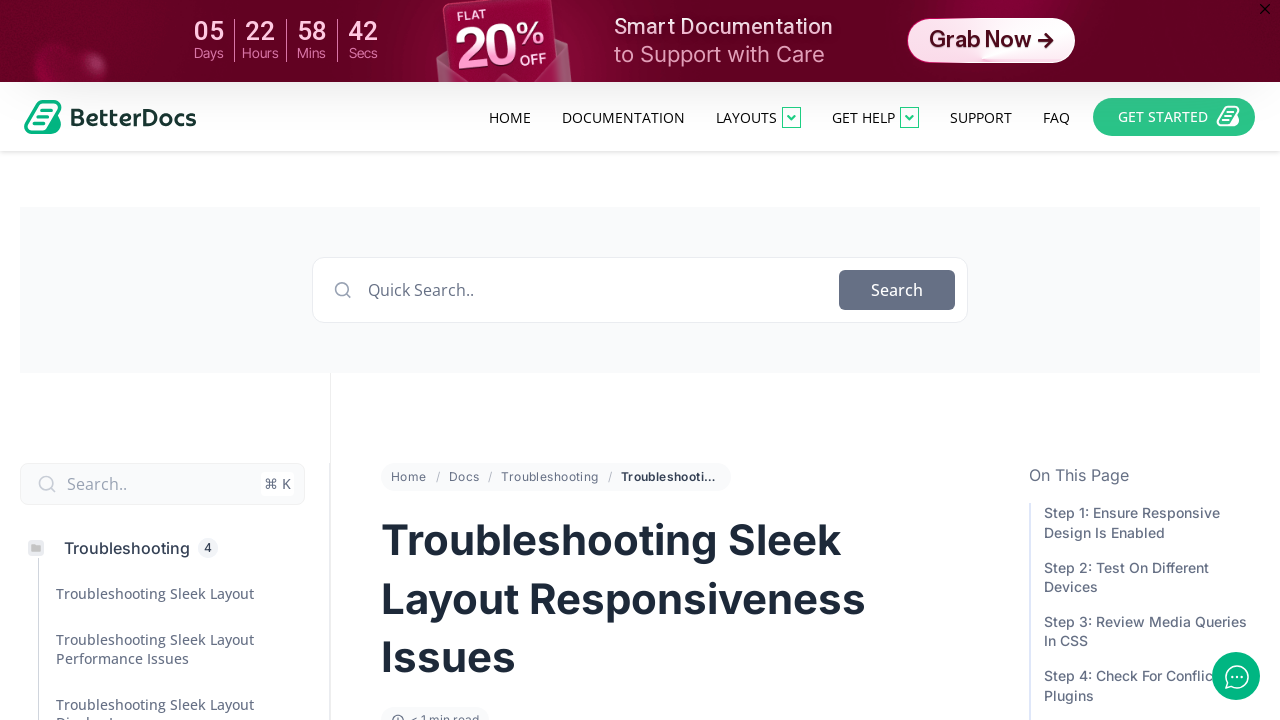

Clicked on 'Troubleshooting Sleek Layout' breadcrumb link at (671, 477) on #betterdocs-breadcrumb >> internal:text="Troubleshooting Sleek Layout"i
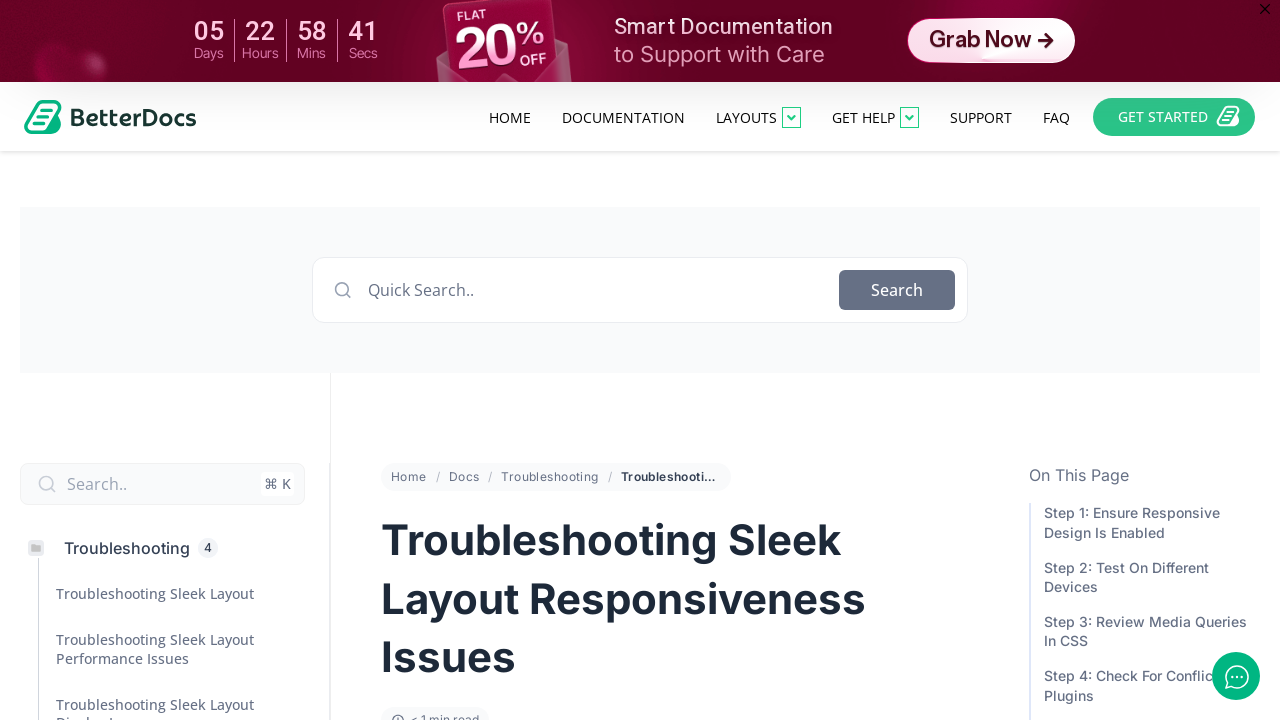

Clicked on 'Troubleshooting Sleek Layout' page heading to verify it exists at (680, 599) on internal:role=heading[name="Troubleshooting Sleek Layout"i]
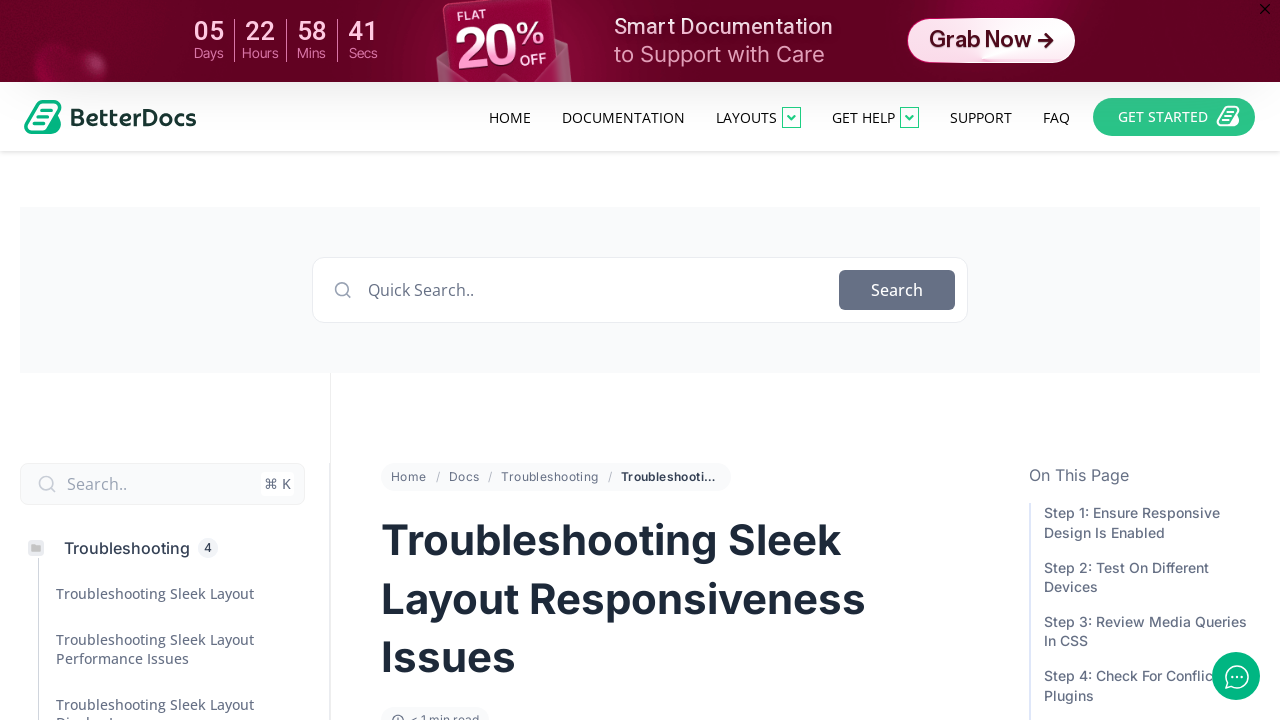

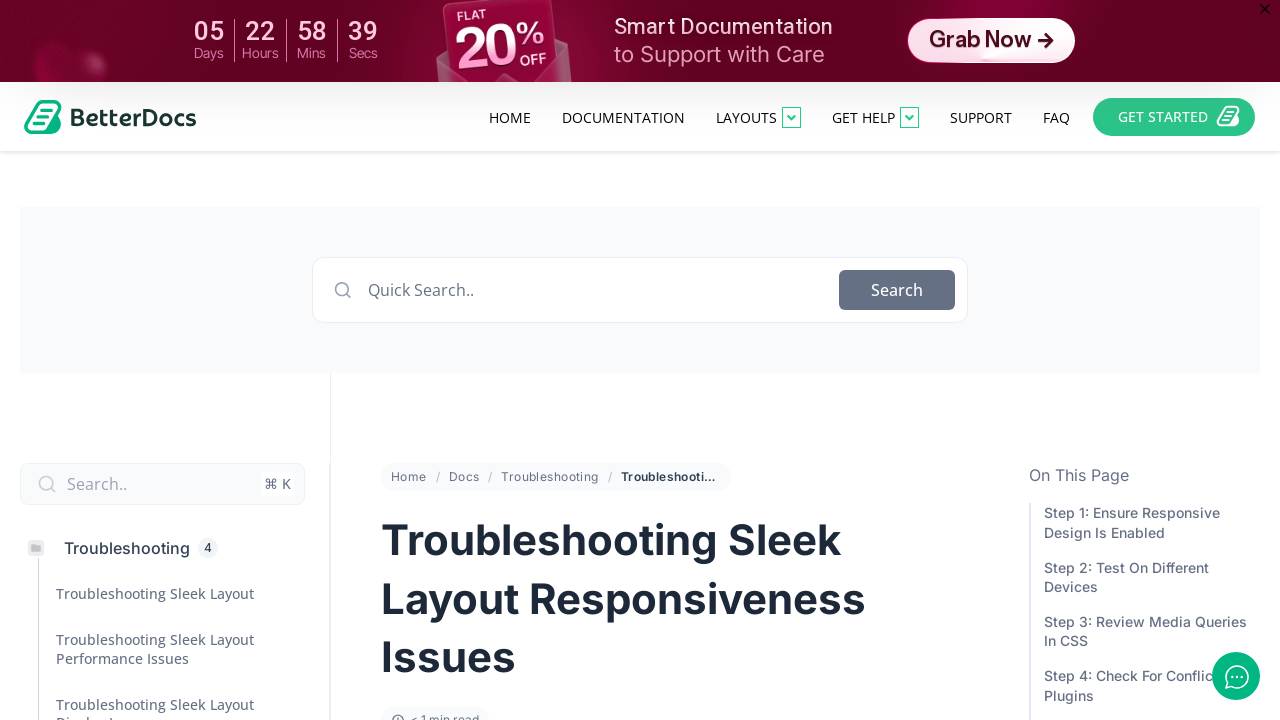